Tests Office Furniture 2 Go website by clicking navigation elements, enabling a test parameter via URL, and entering a search query in the search box.

Starting URL: https://www.officefurniture2go.com/

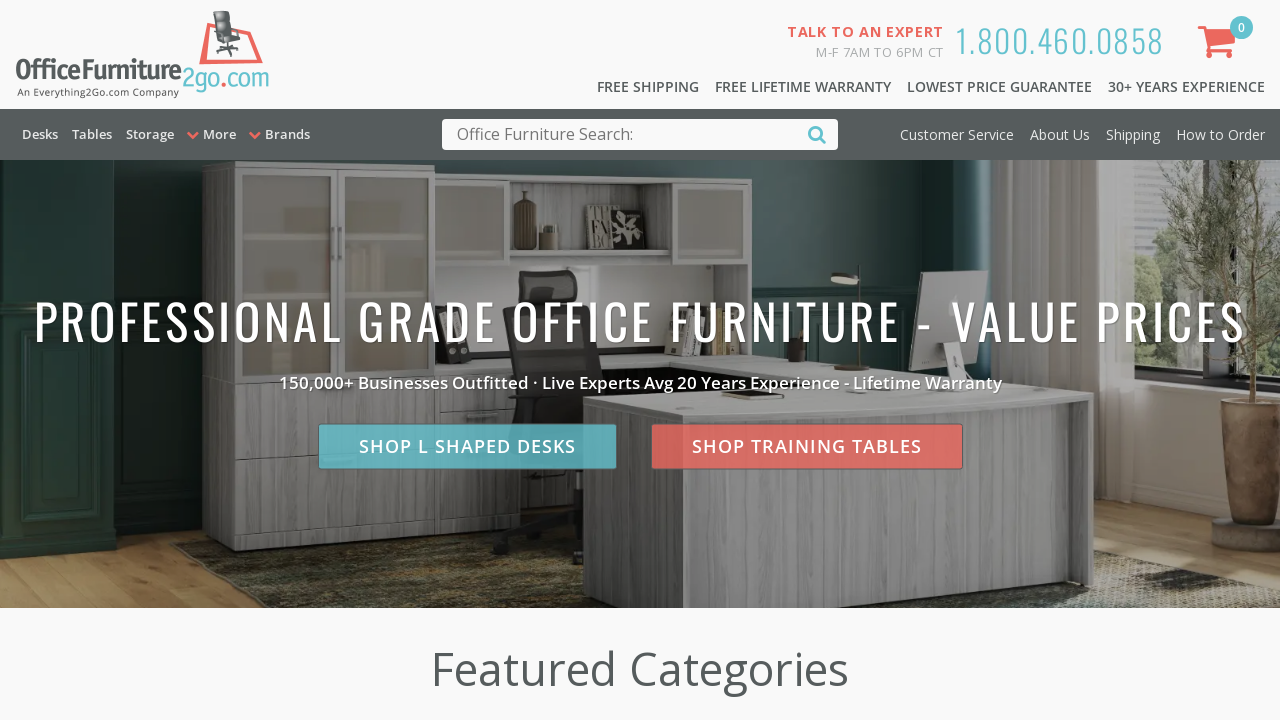

Clicked hero section link at (806, 446) on #ctl00_mainPlaceHolder_hlHeroSecond
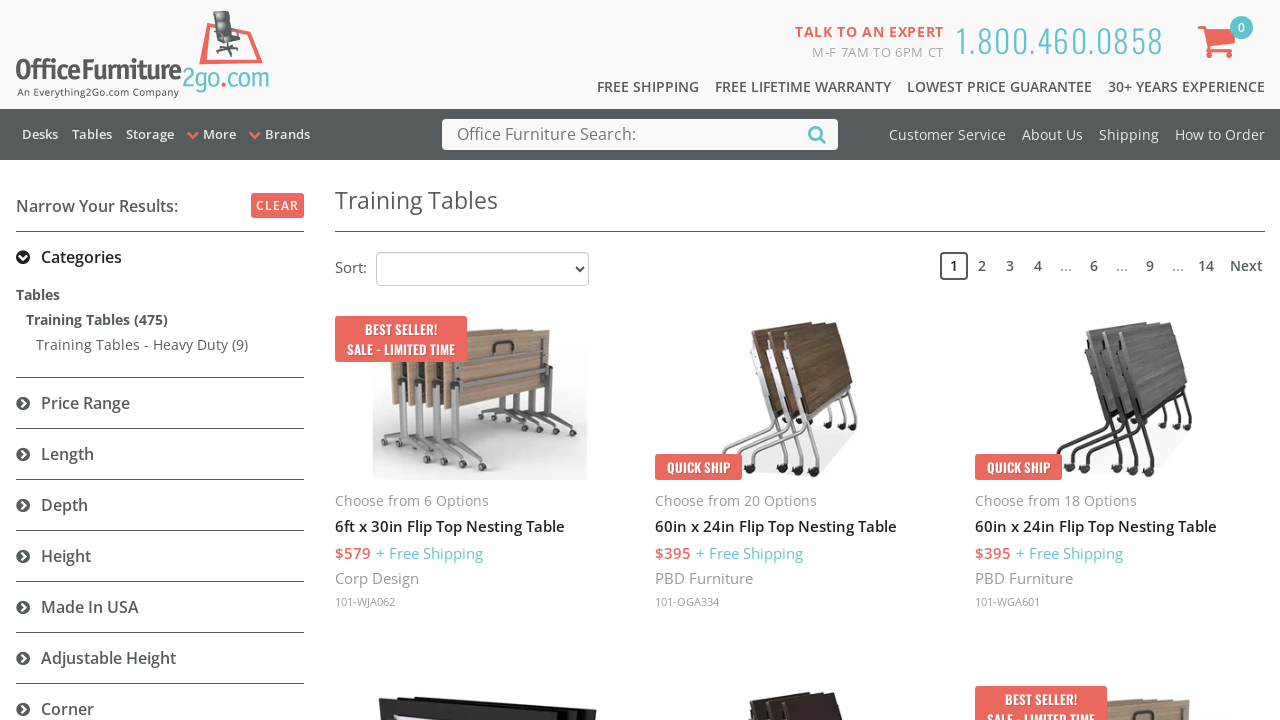

Clicked clear filters link at (278, 206) on #clearFilters a
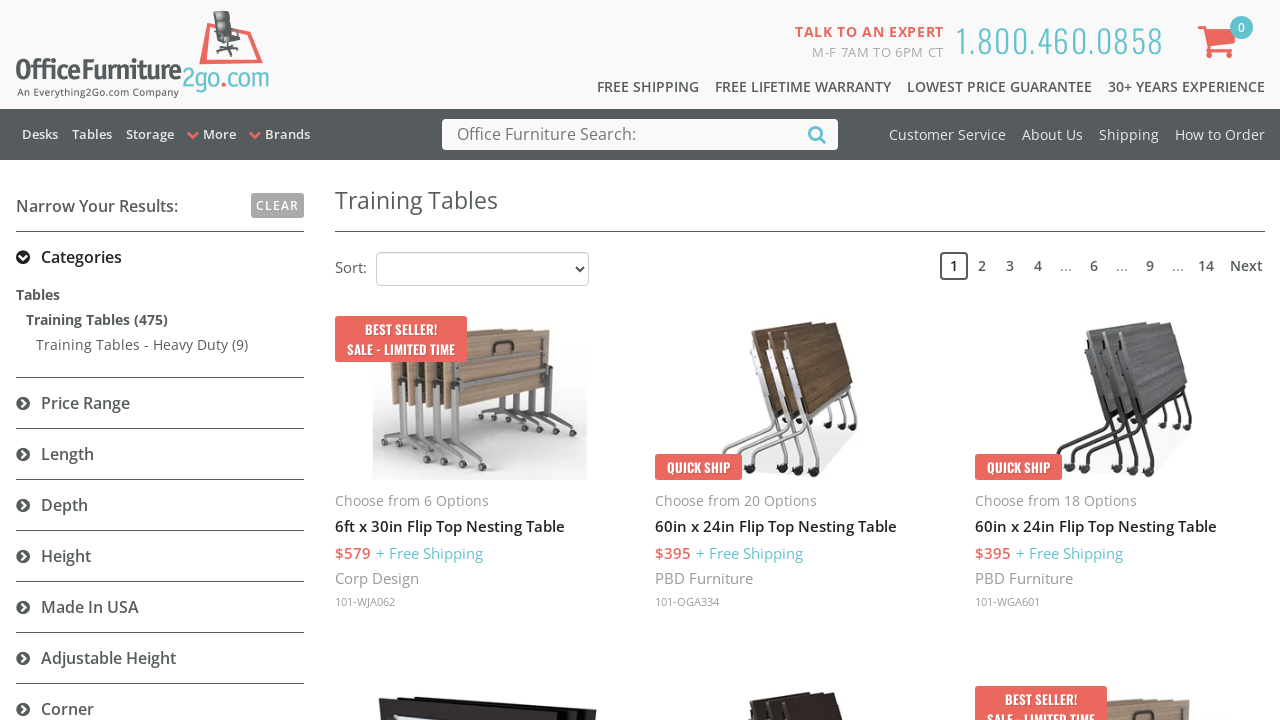

Navigated to URL with USI testing parameter enabled
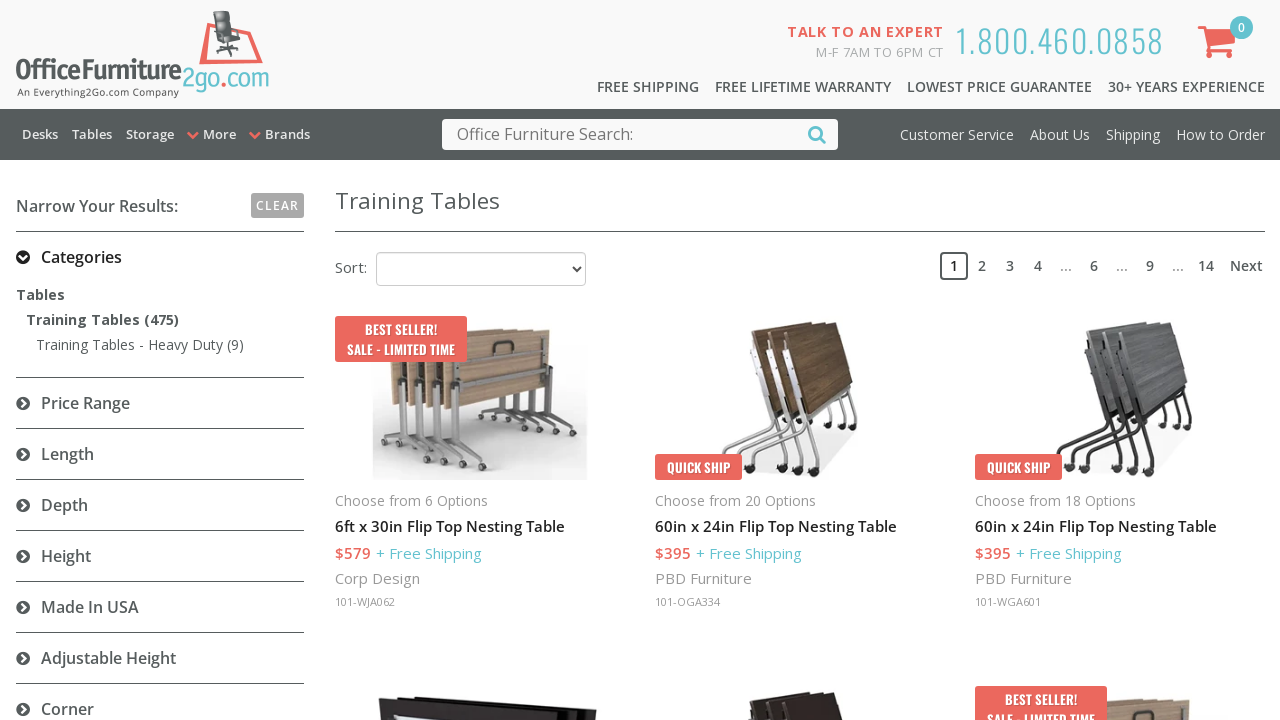

Entered 'Testing' in search box on #ctl00_ucHeader_tbSearchQuery
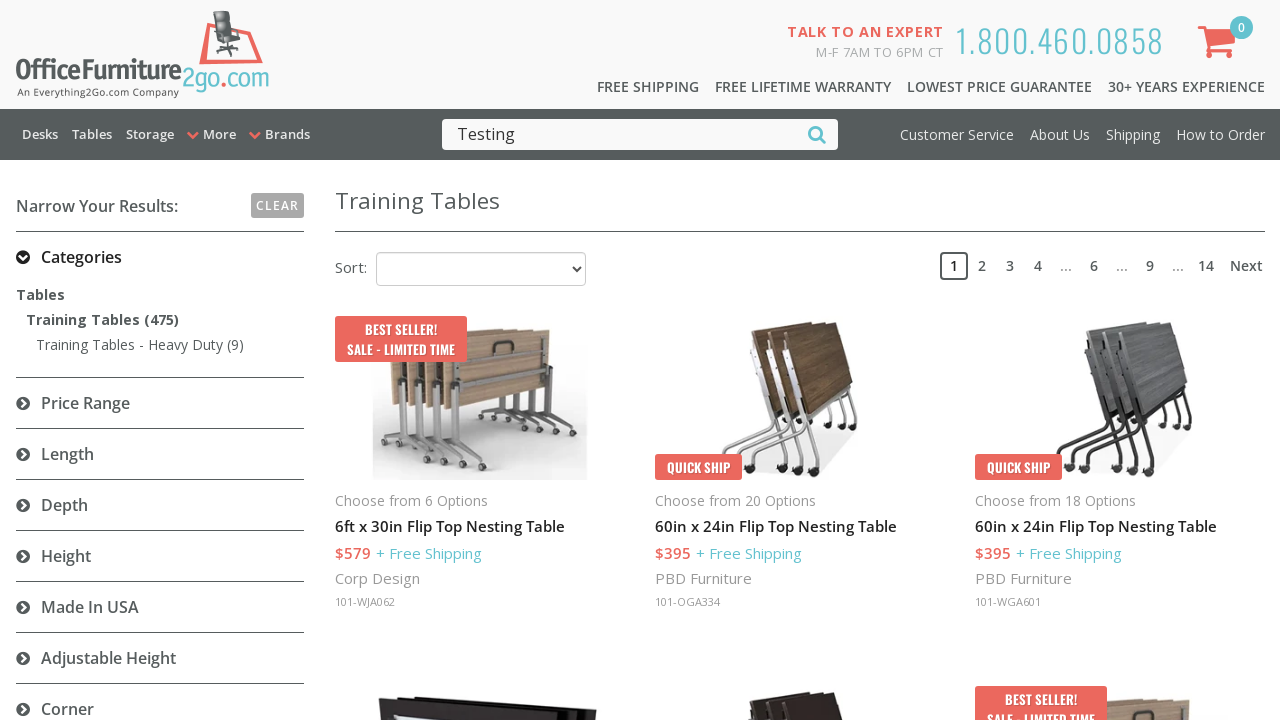

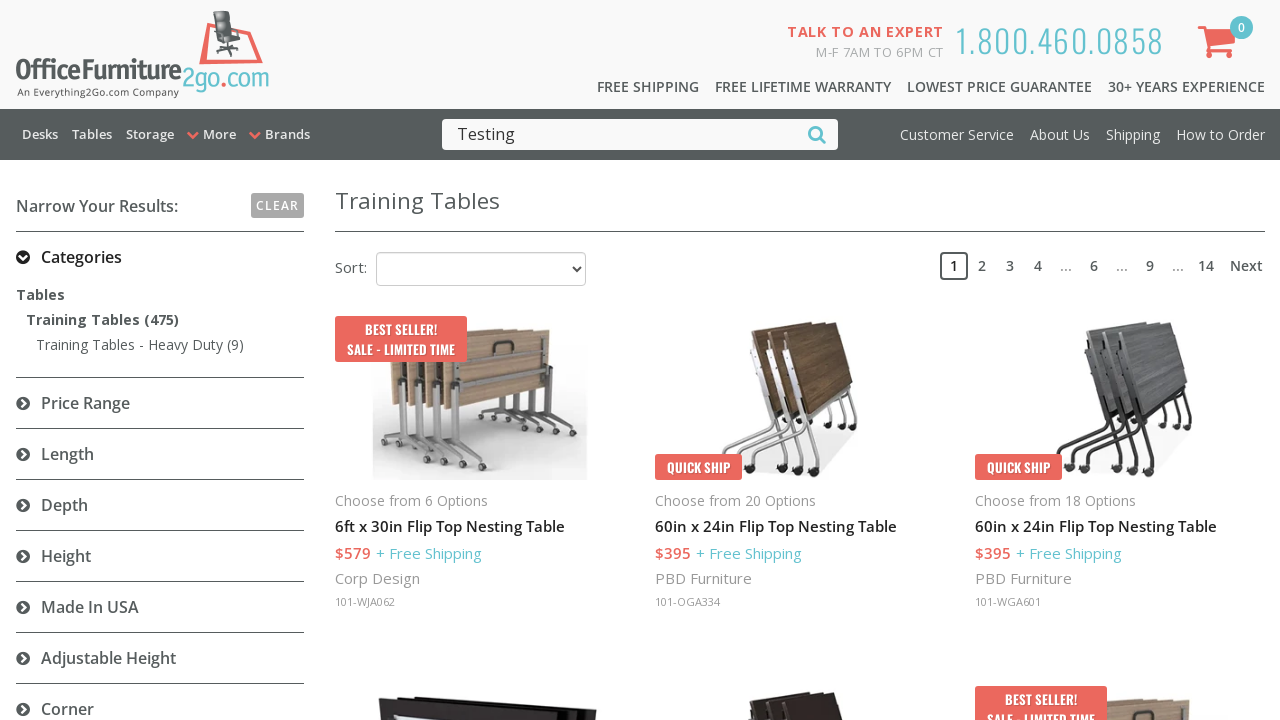